Verifies the home page loads correctly by scrolling through best deals, new arrivals, and footer sections

Starting URL: https://shop.top-reduc.net/

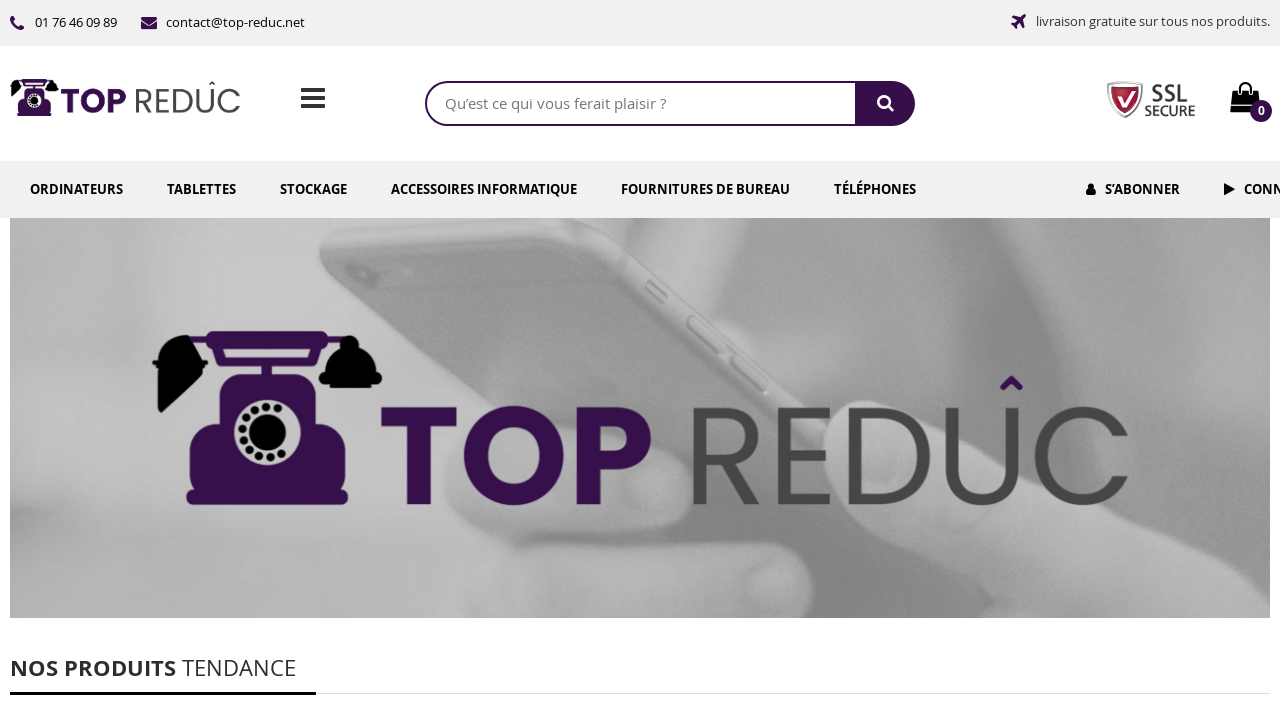

Home page loaded and network idle reached
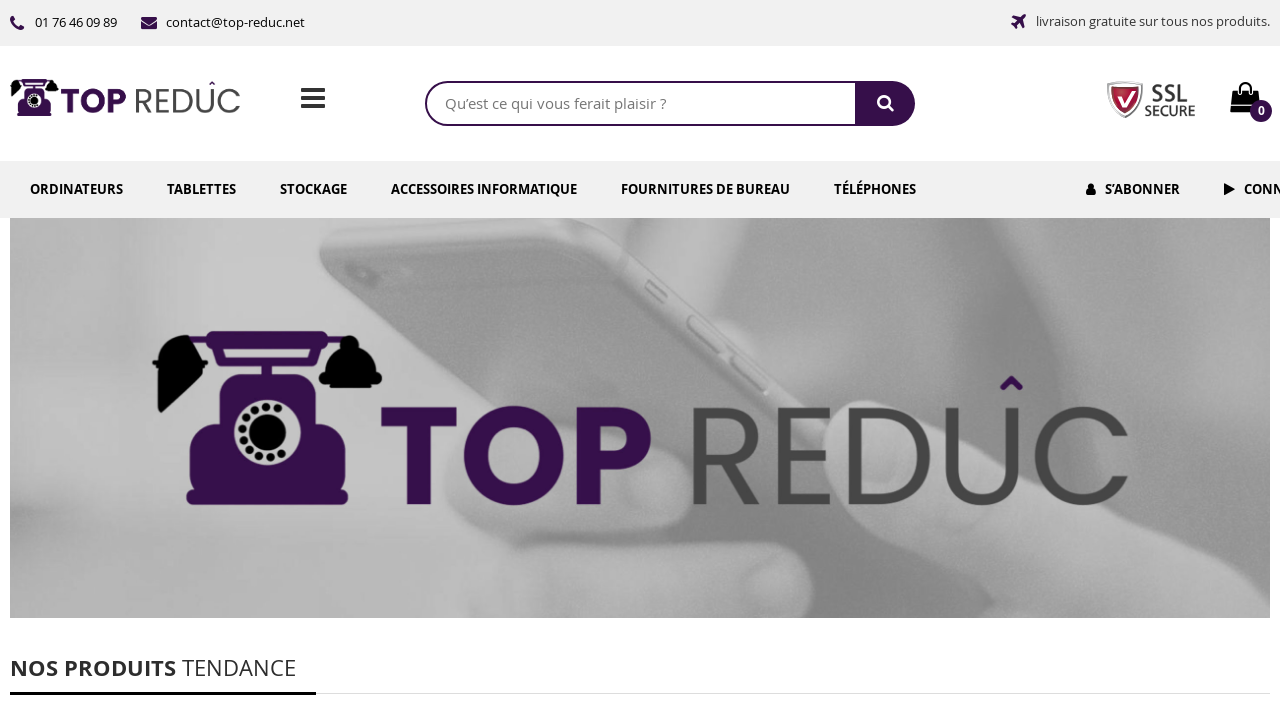

Scrolled to best deals section
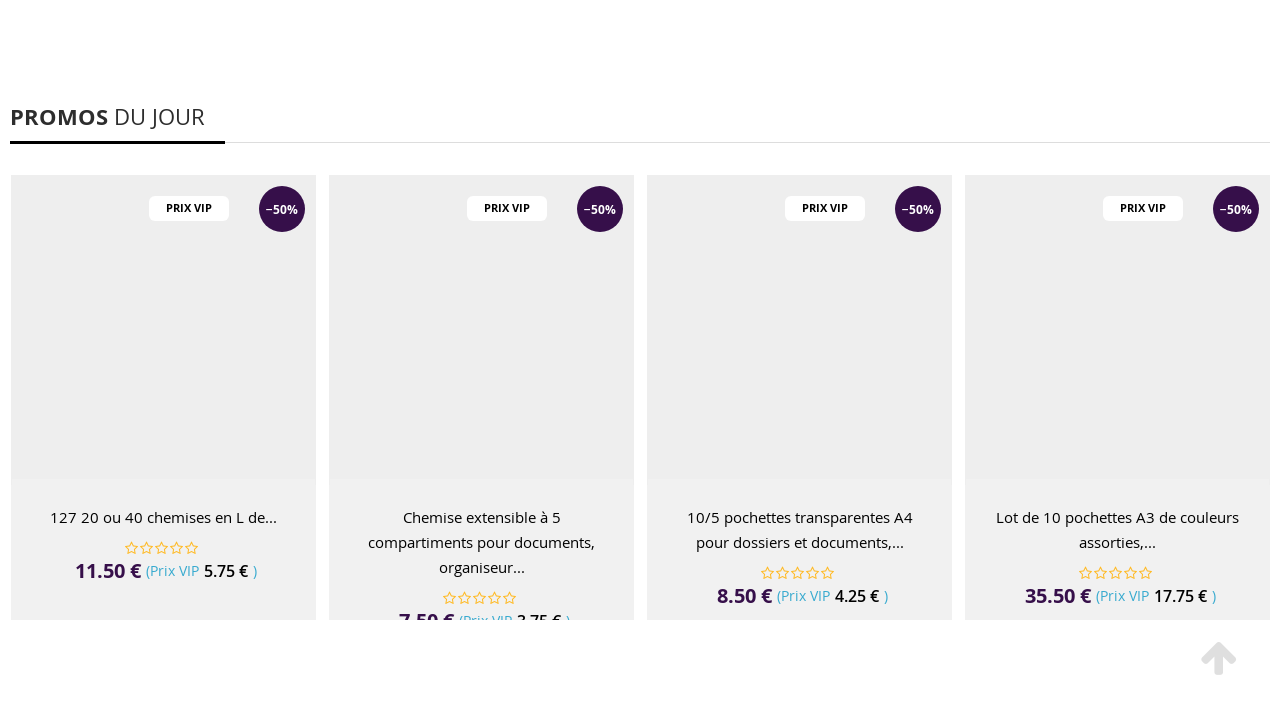

Waited 2 seconds for best deals section to render
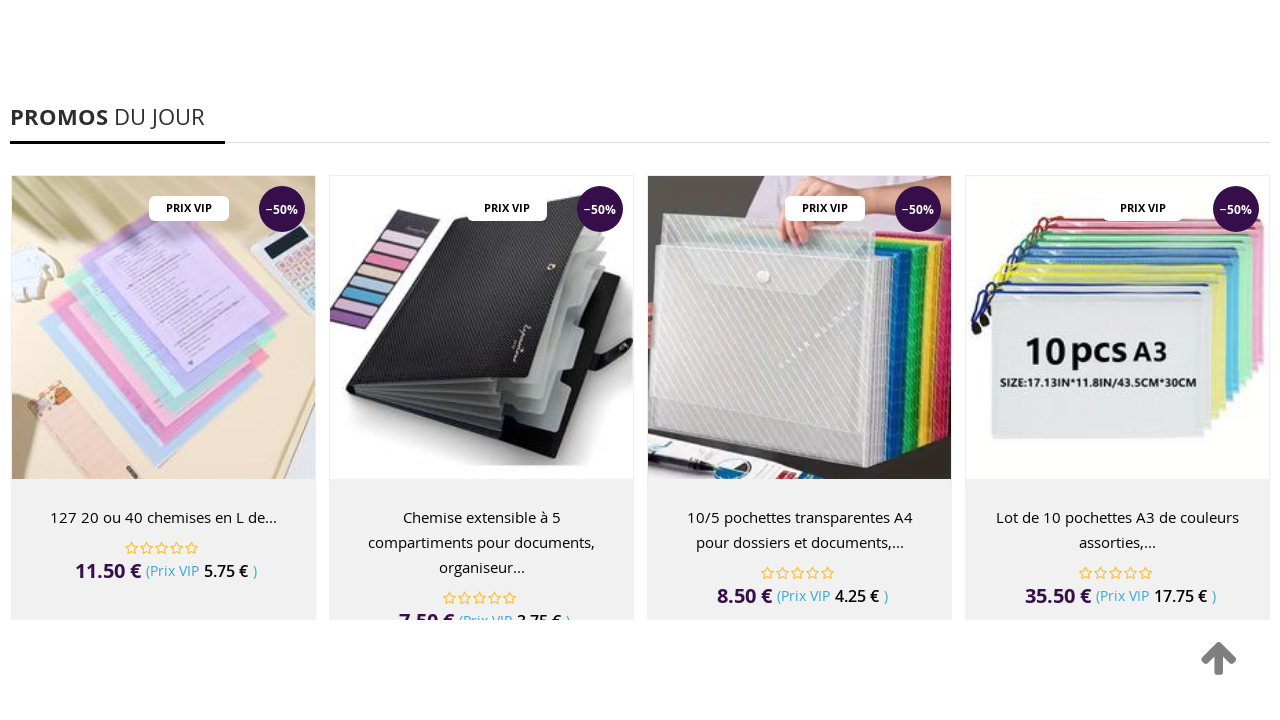

Scrolled to new arrivals section
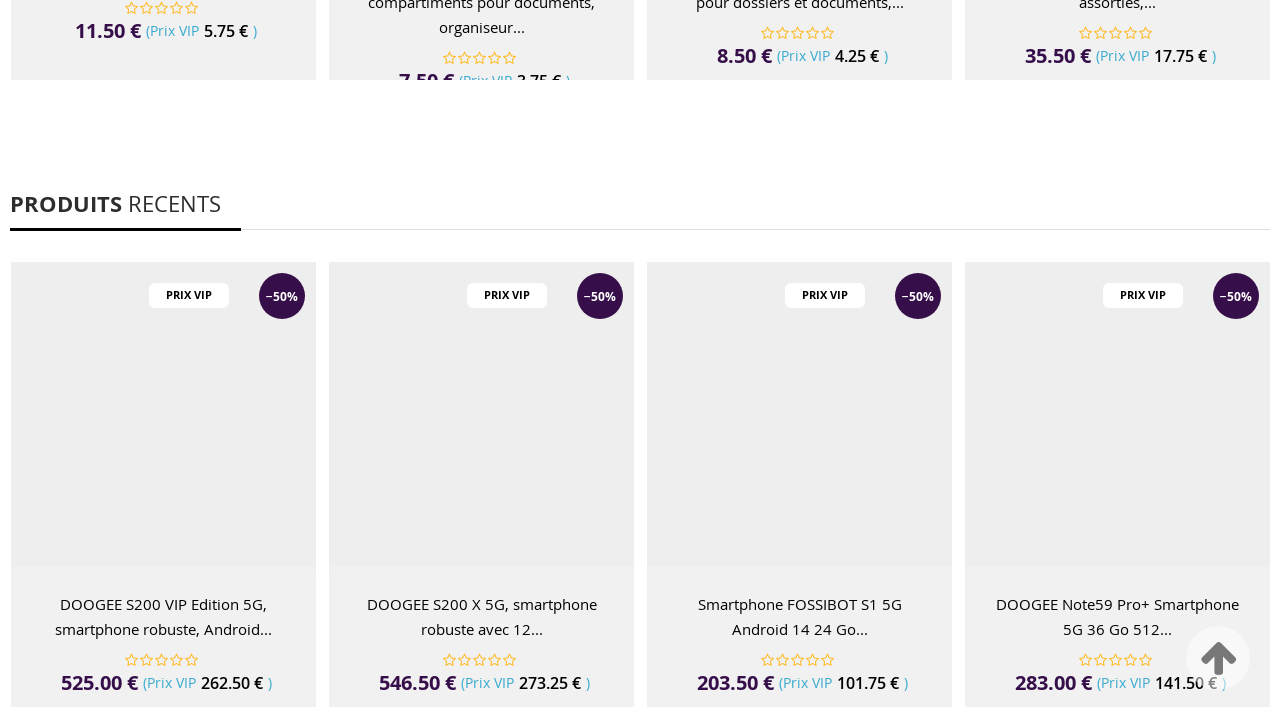

Waited 2 seconds for new arrivals section to render
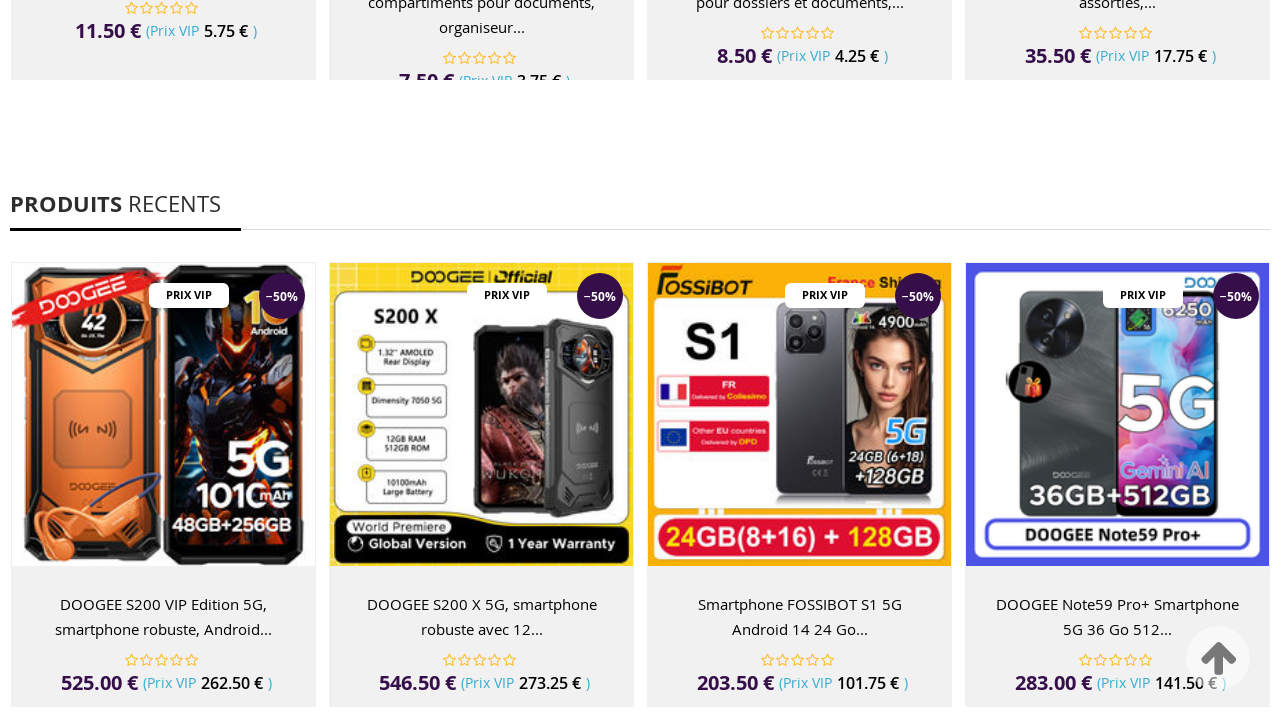

Scrolled to footer section
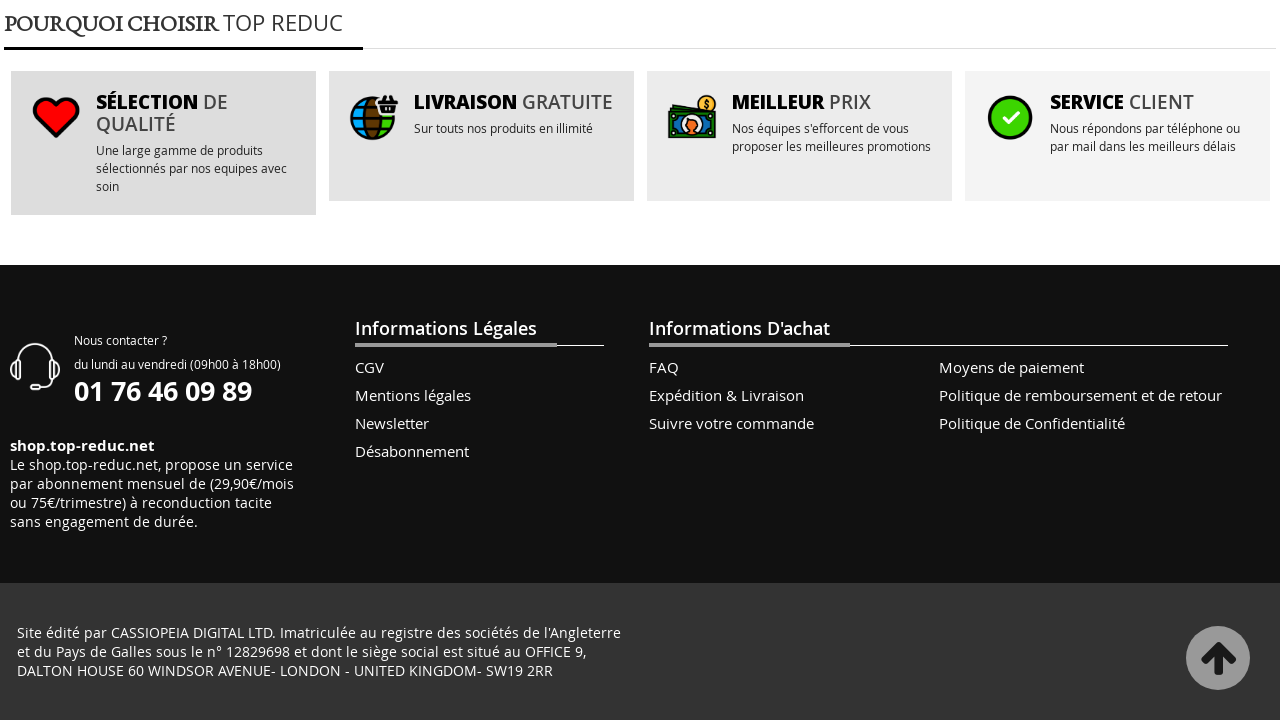

Footer section loaded and network idle reached
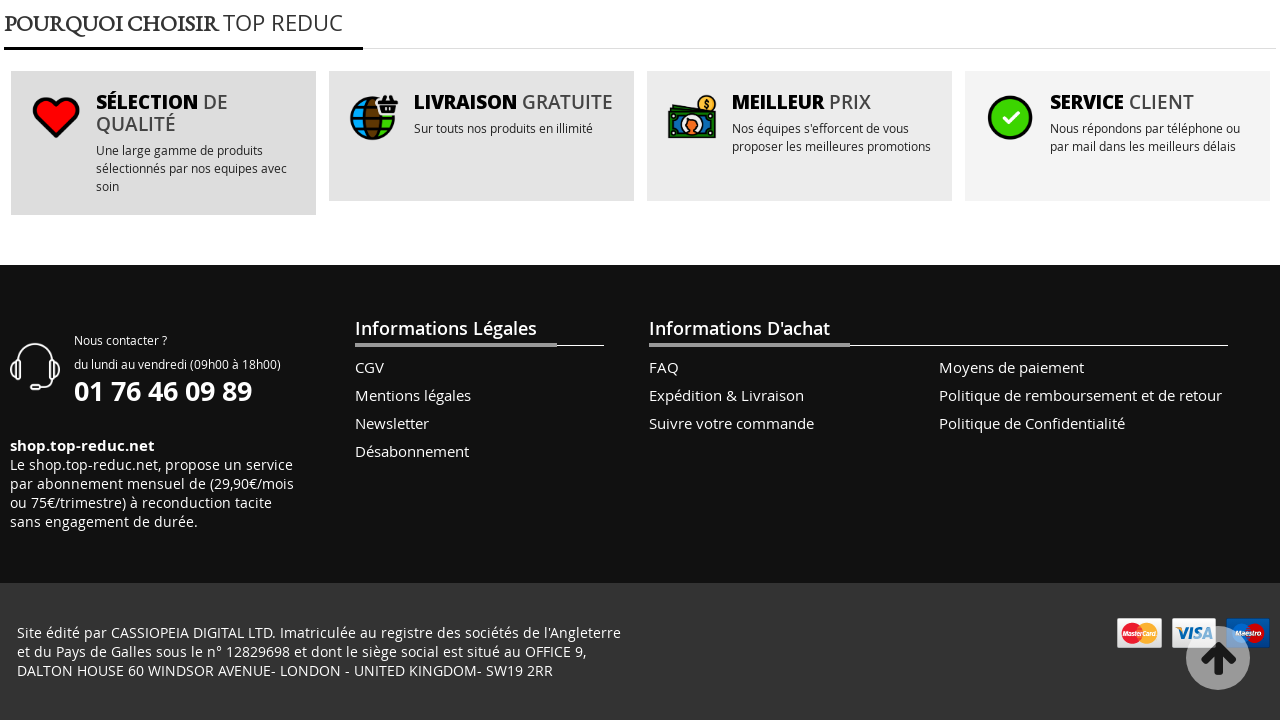

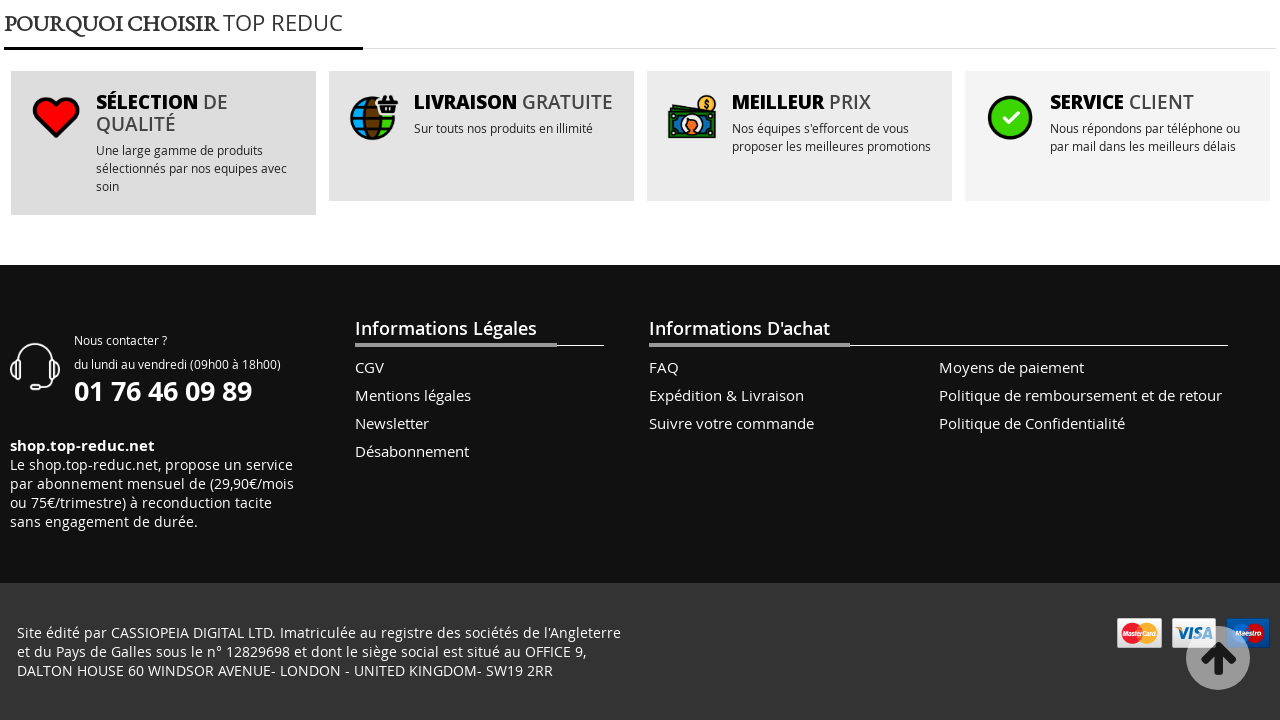